Tests JavaScript alert handling by clicking a button to trigger a JS Confirm dialog, entering text into the prompt, dismissing it, and verifying the result message.

Starting URL: https://the-internet.herokuapp.com/javascript_alerts

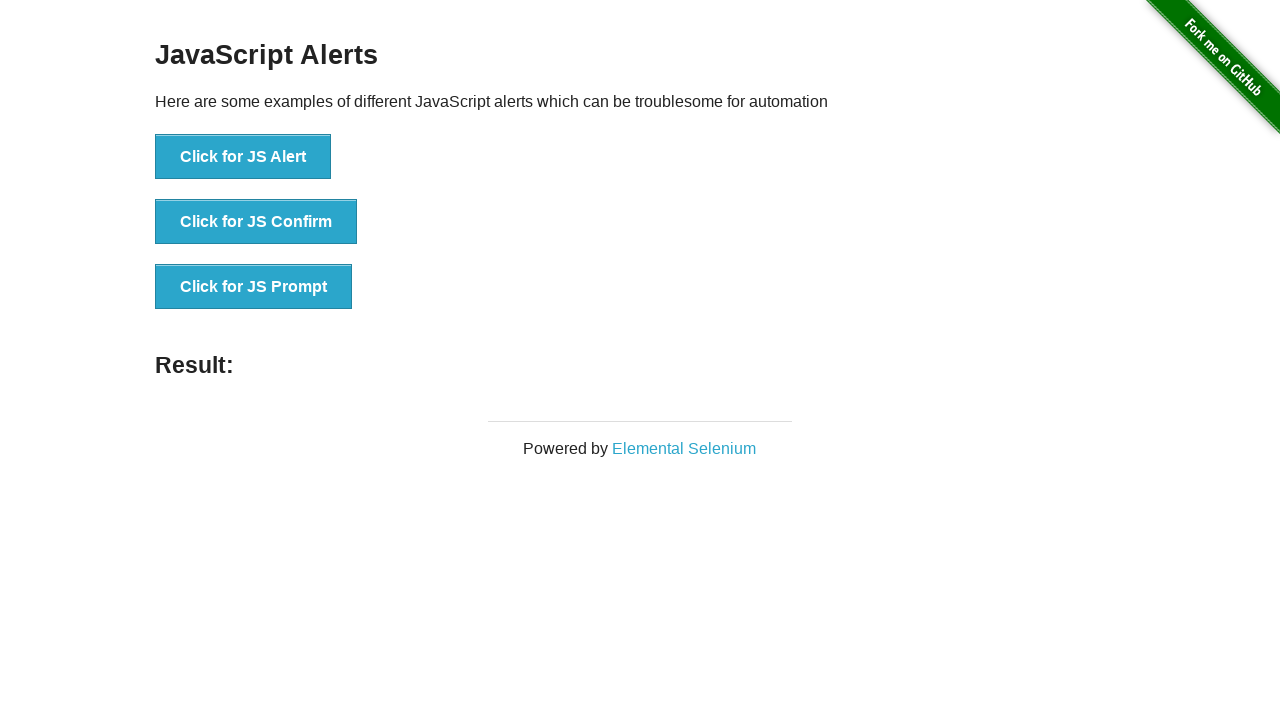

Clicked button to trigger JS Confirm dialog at (256, 222) on xpath=//button[text()='Click for JS Confirm']
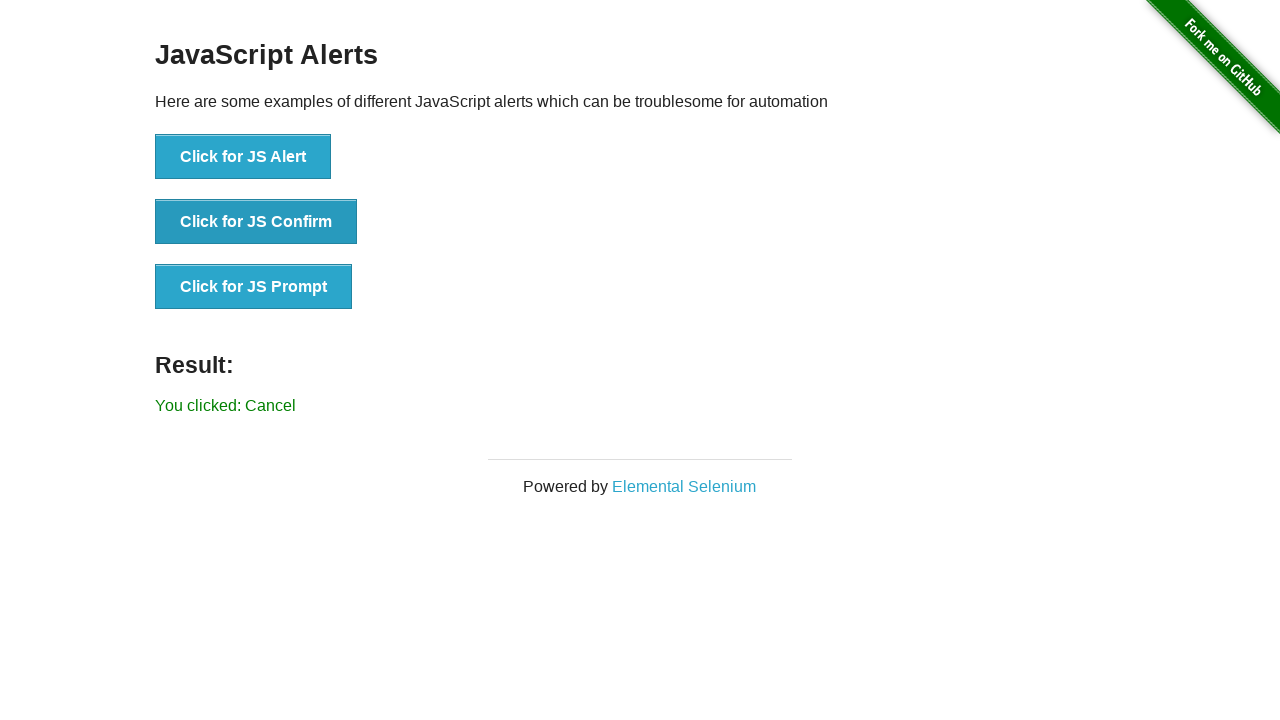

Set up dialog handler to dismiss confirm dialog
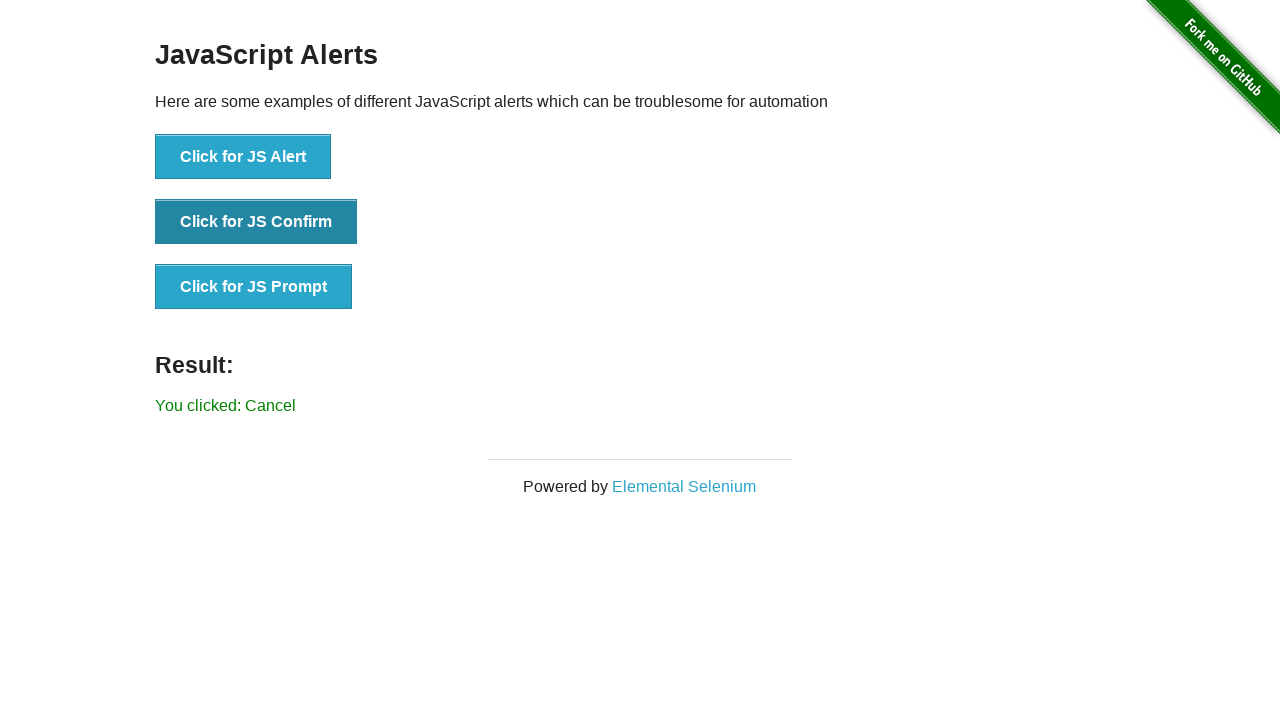

Result text element is visible
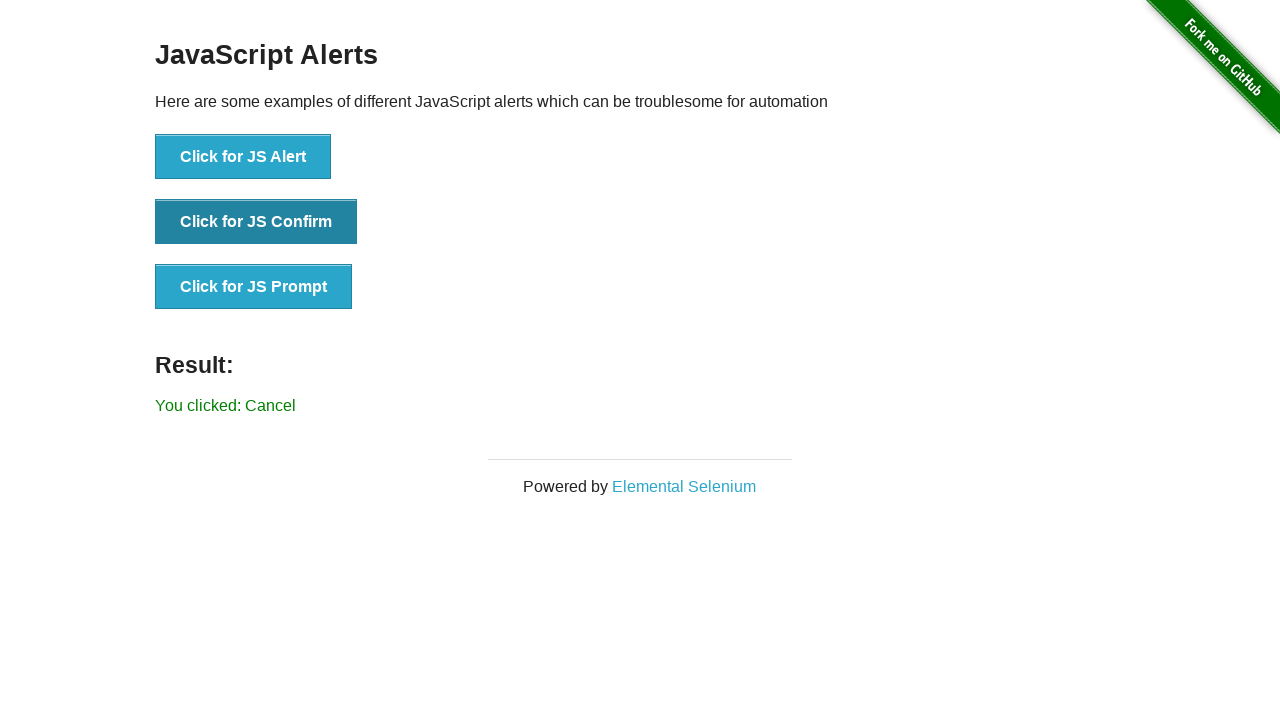

Retrieved result text: You clicked: Cancel
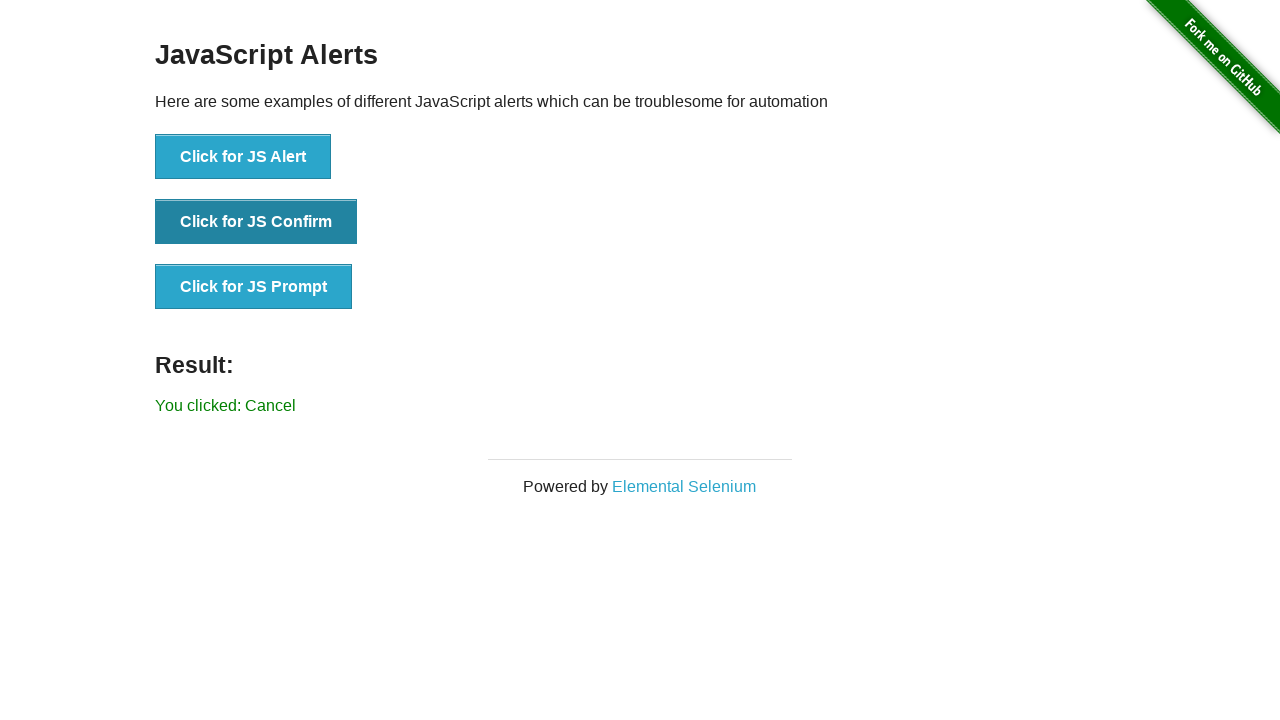

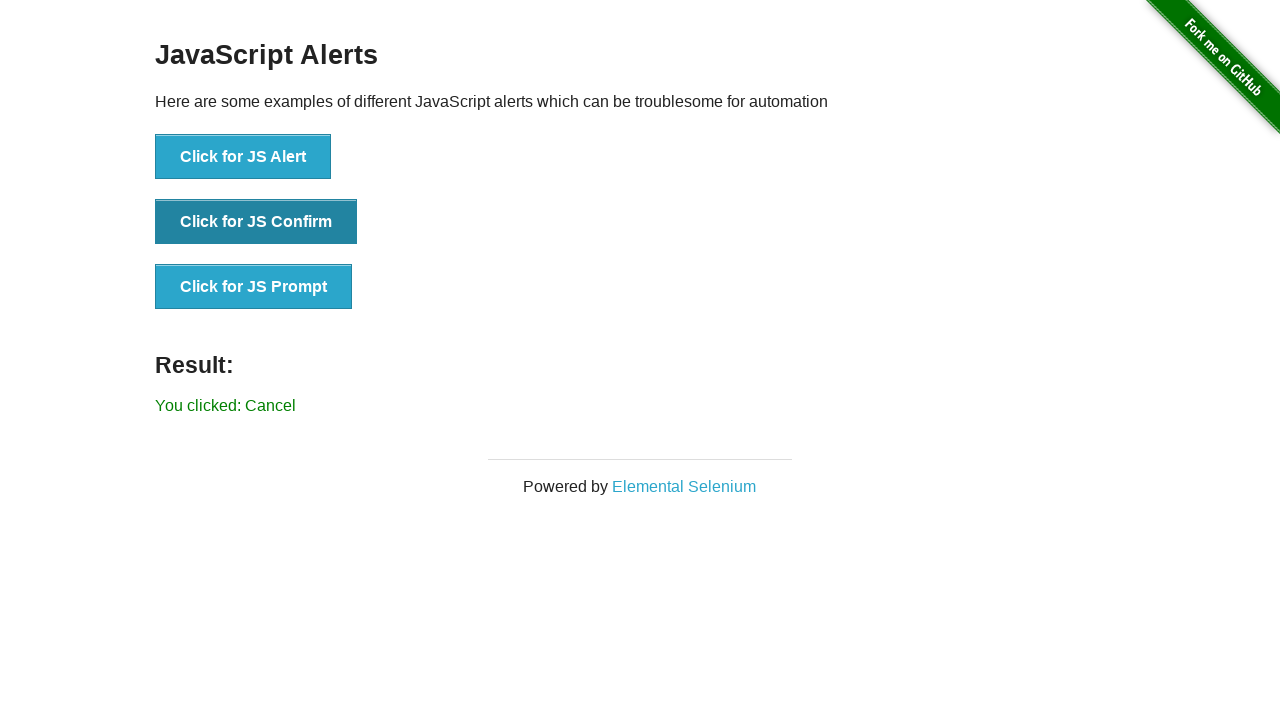